Tests the text input functionality on UI Testing Playground by navigating to the Text Input page, entering a custom button name, clicking the button to update it, and verifying the button text changed correctly.

Starting URL: http://uitestingplayground.com/home

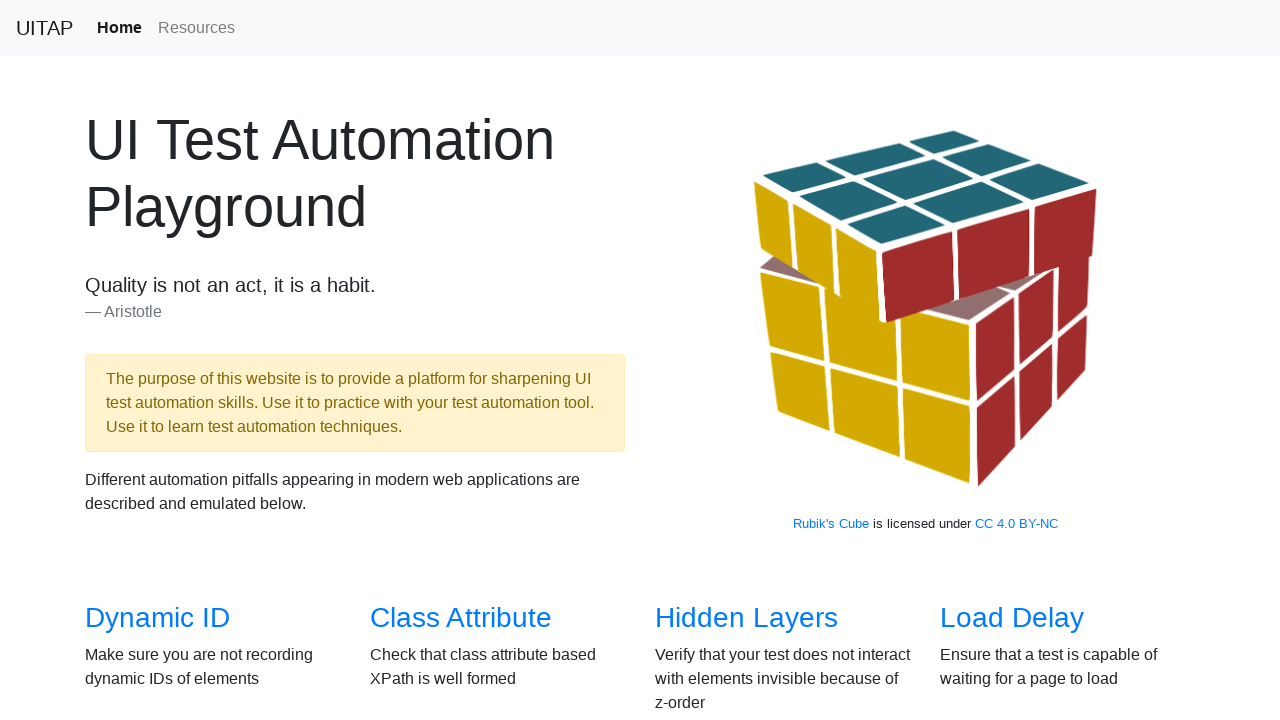

Clicked on 'Text Input' link to navigate to text input test page at (1002, 360) on internal:text="Text Input"i
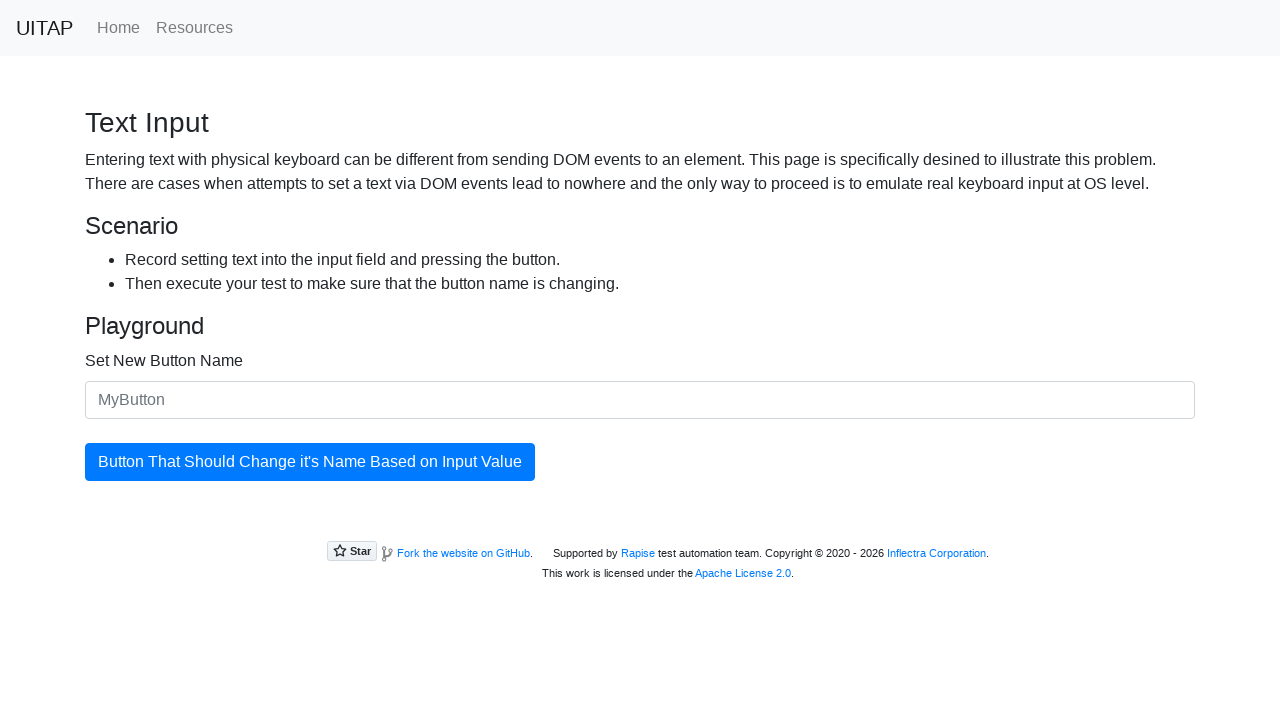

Filled text input field with 'Jennas Knapp' on #newButtonName
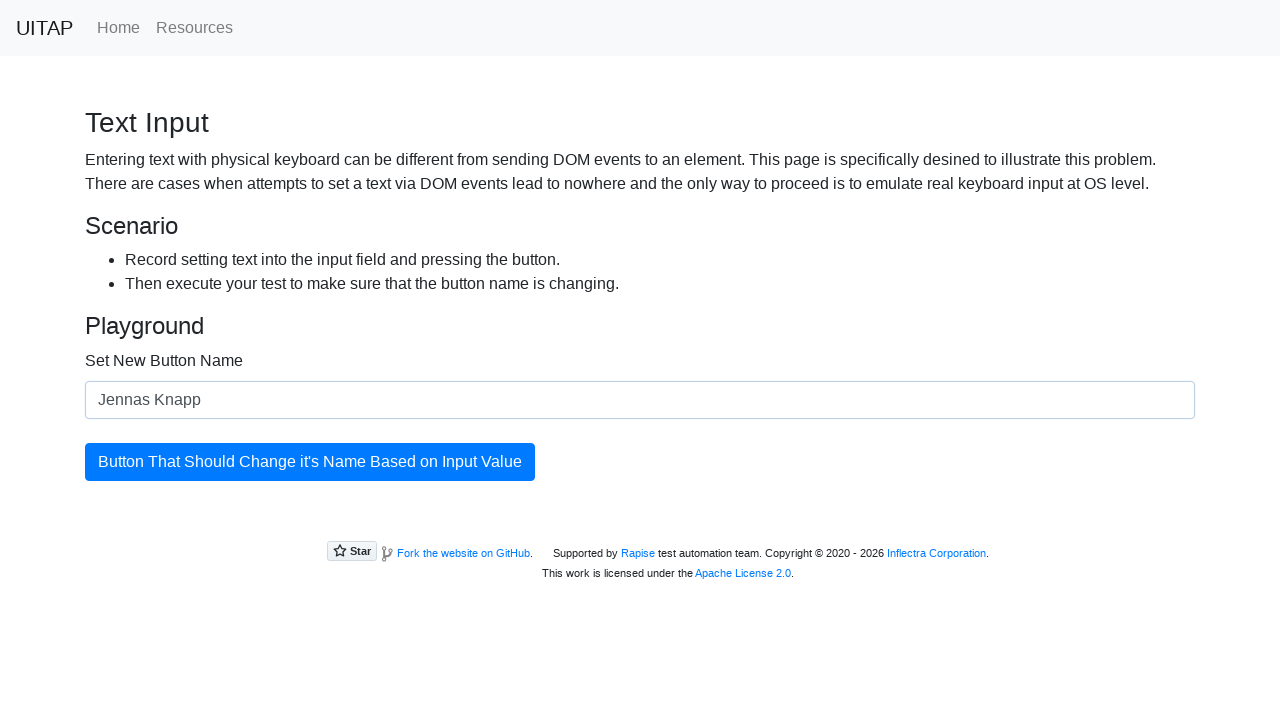

Clicked the button to update its name at (310, 462) on #updatingButton
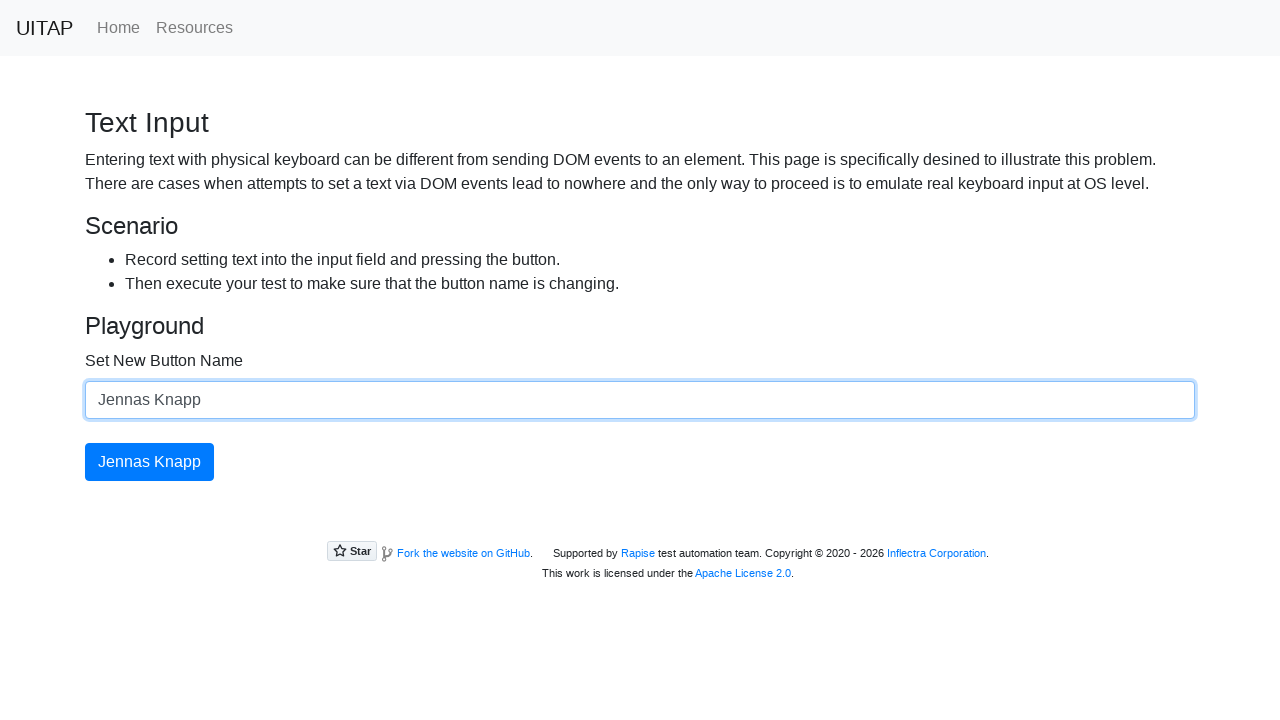

Retrieved button text content
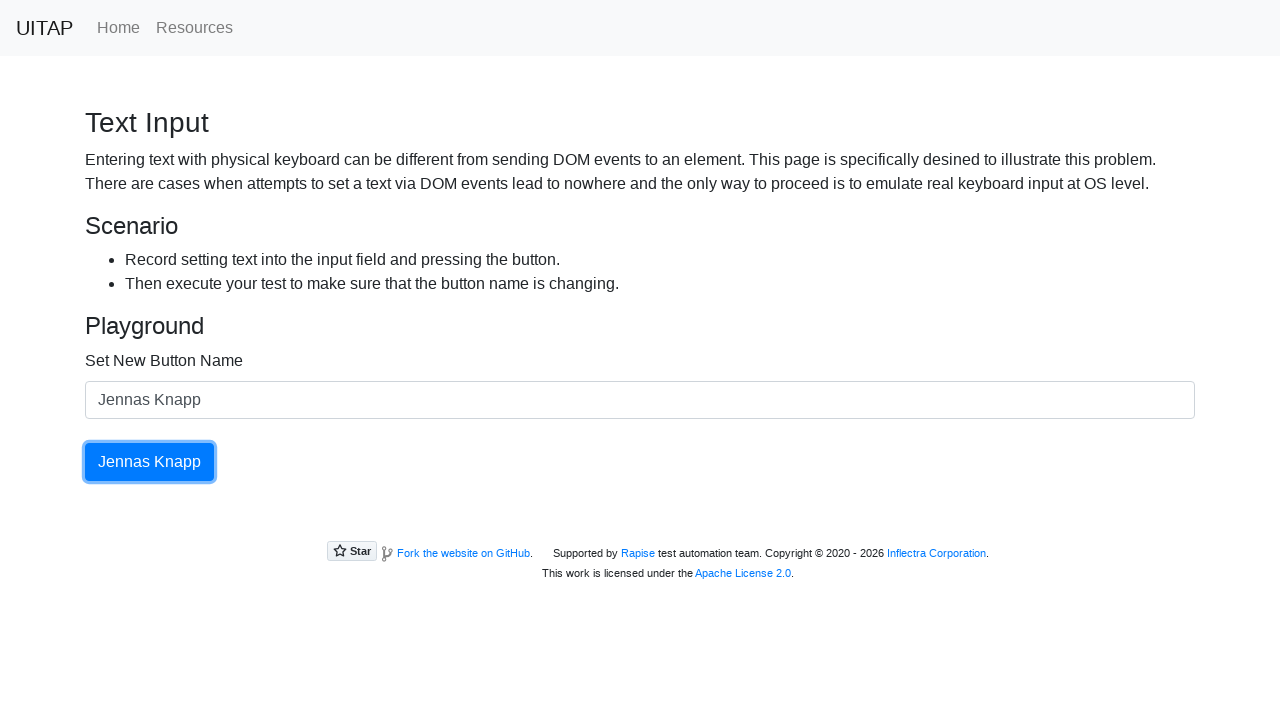

Verified button text changed to 'Jennas Knapp'
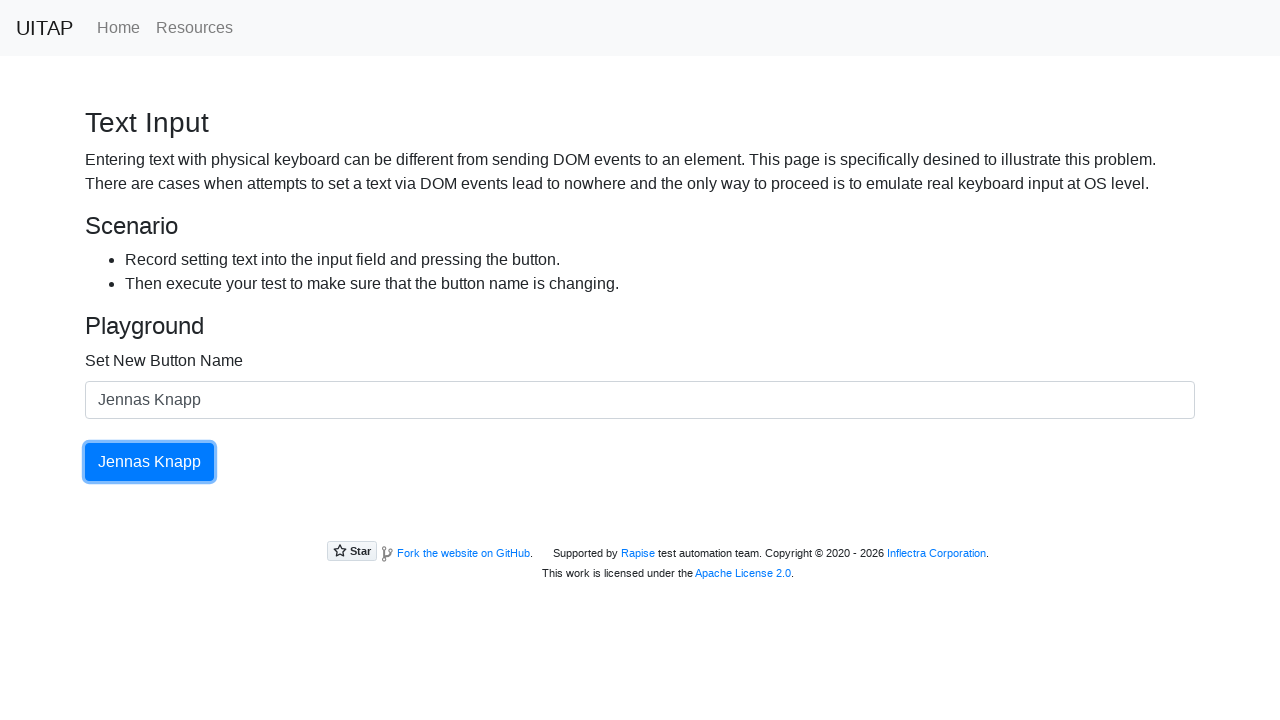

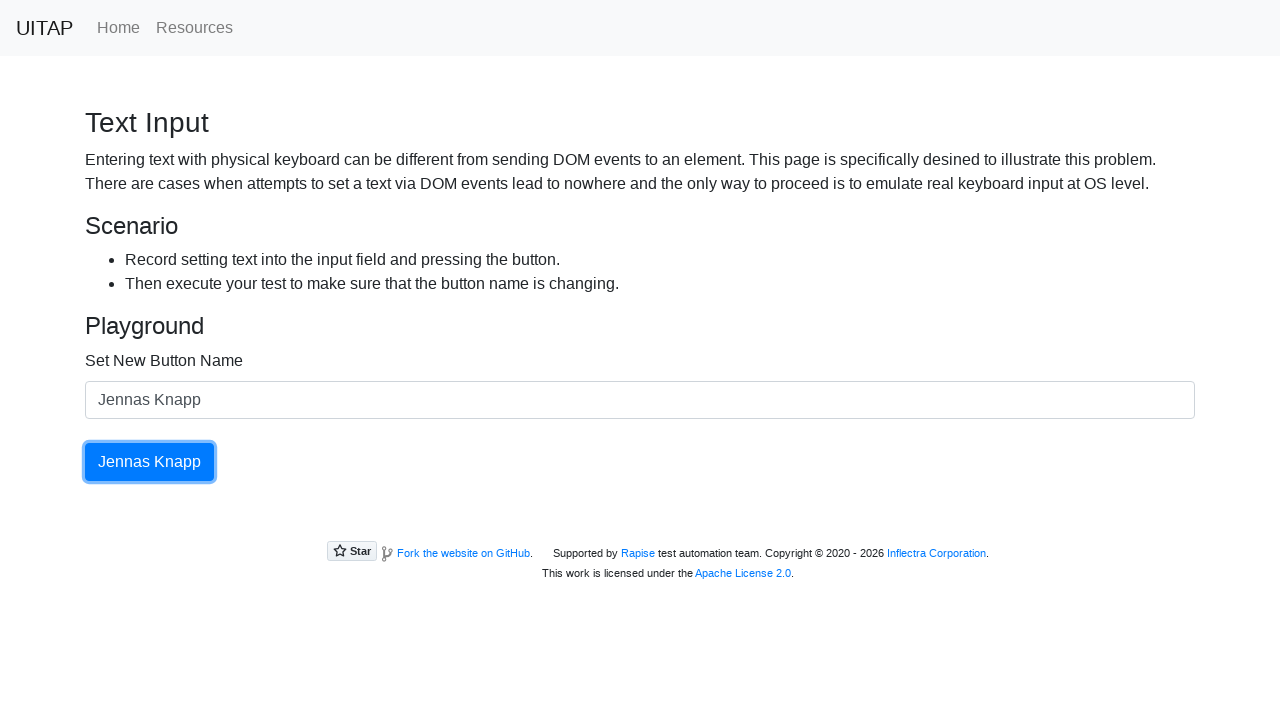